Tests date picker by clicking to open it, navigating back 10 months using the Previous button, and selecting the 15th day.

Starting URL: https://kristinek.github.io/site/examples/actions

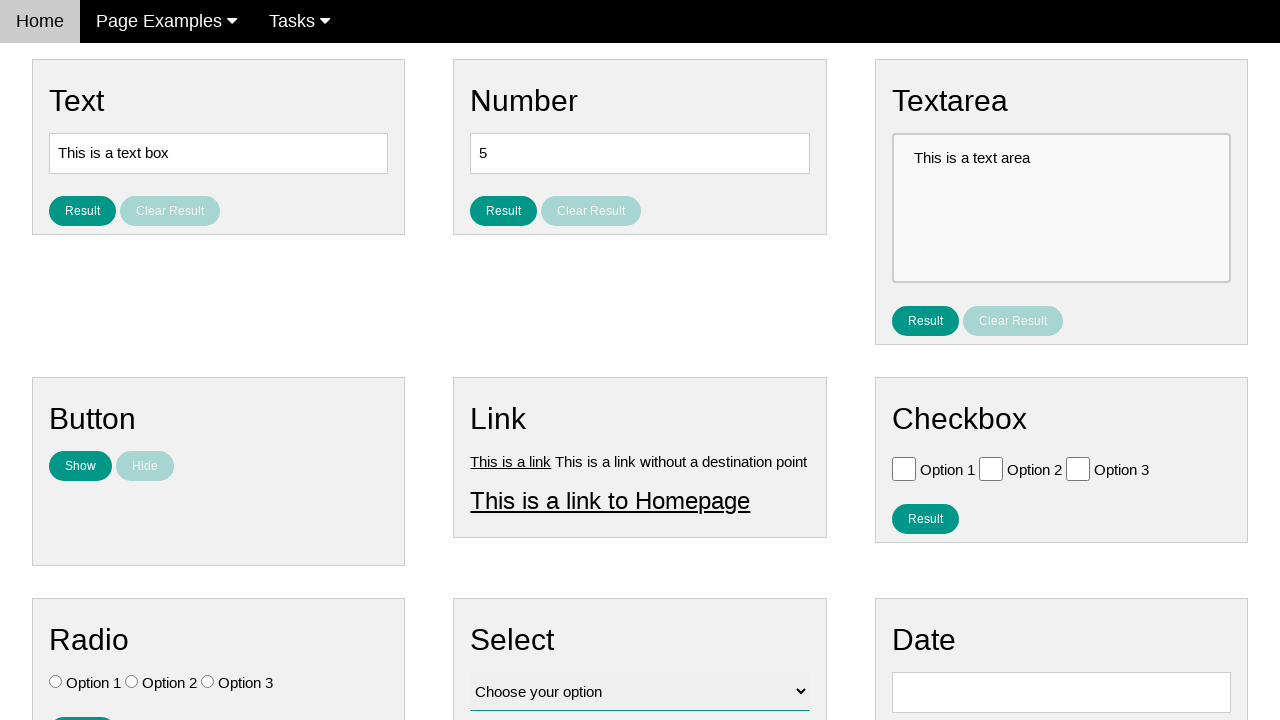

Clicked on date picker input to open it at (1061, 692) on input#vfb-8
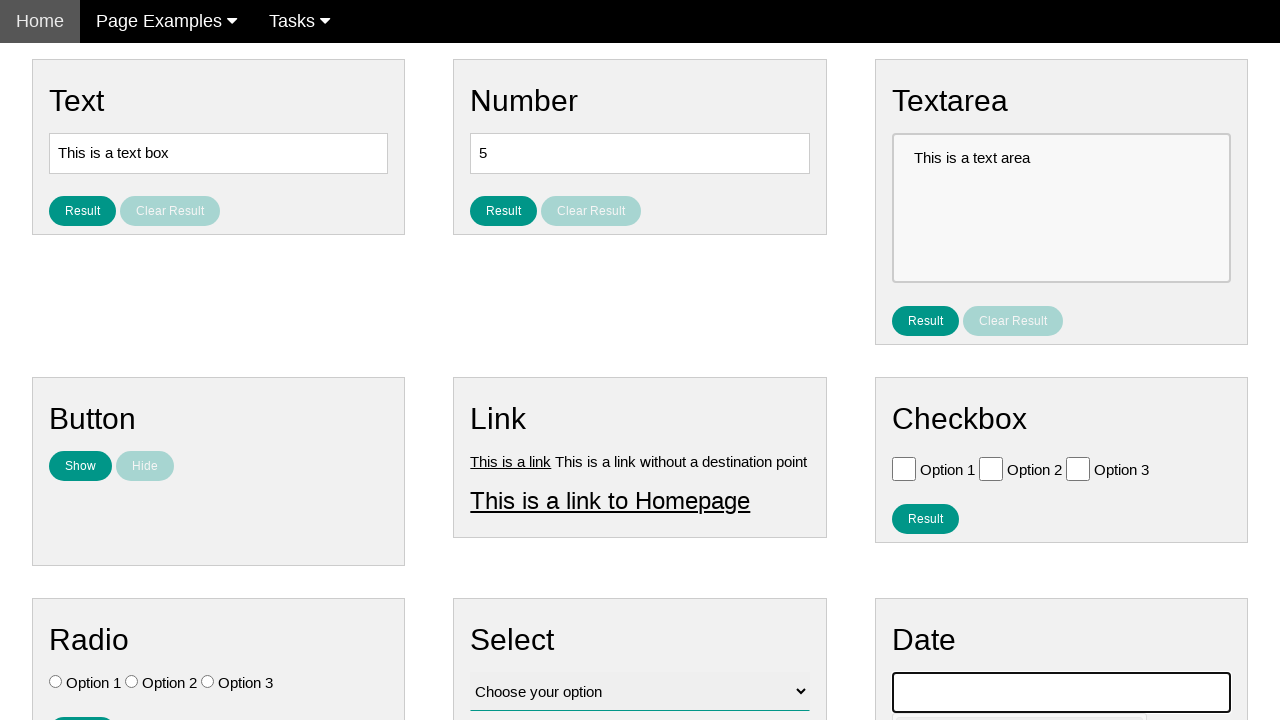

Clicked Previous button to navigate back month 1 of 10 at (912, 408) on span:text('Prev')
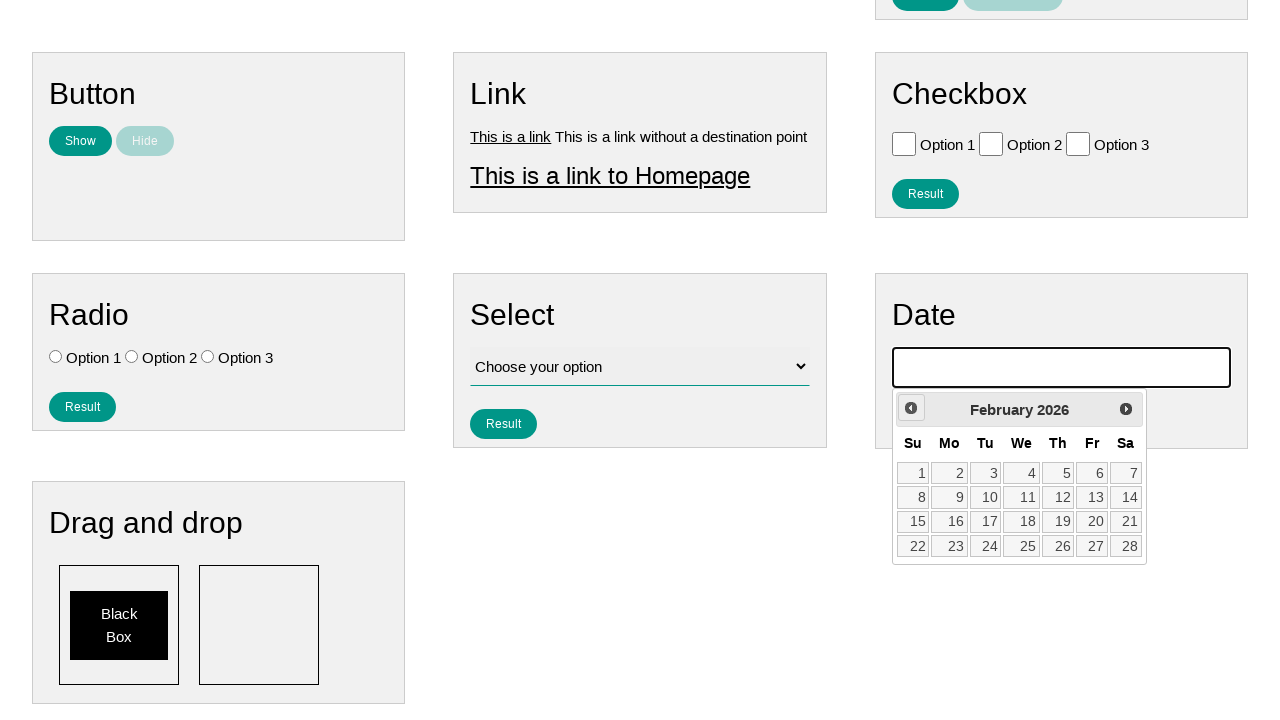

Waited 300ms for calendar to update after navigating back month 1
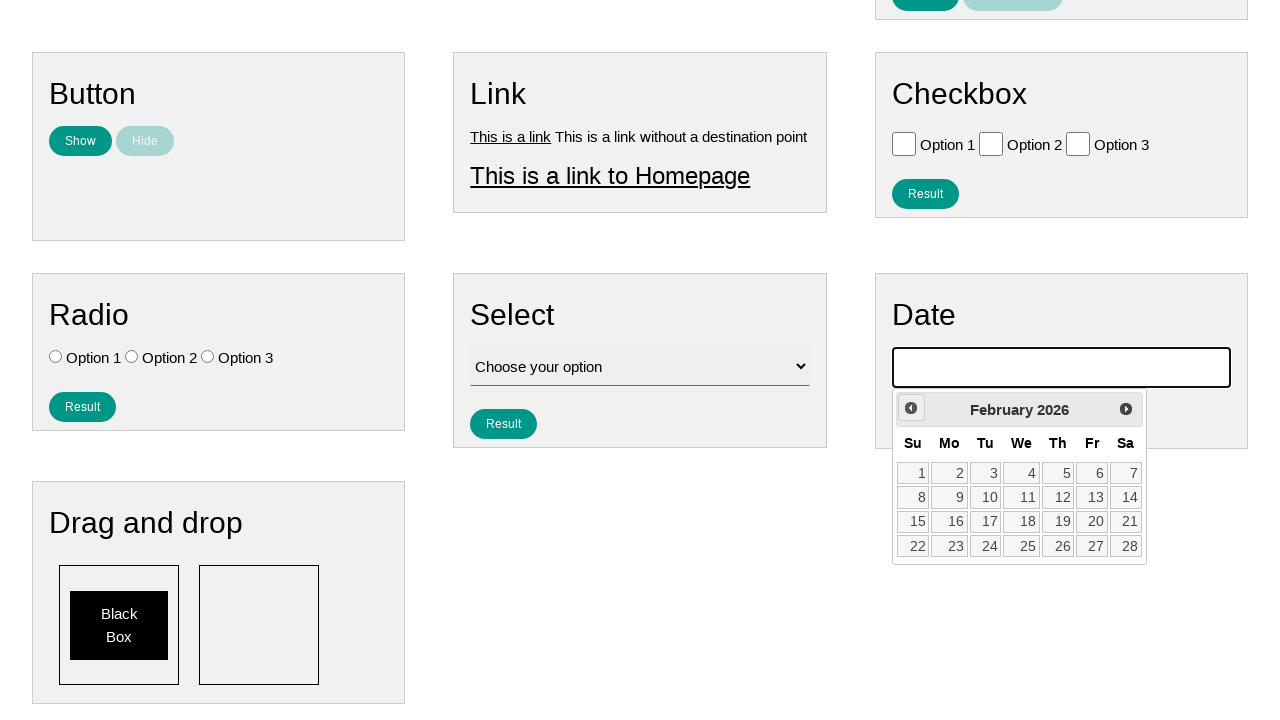

Clicked Previous button to navigate back month 2 of 10 at (911, 408) on span:text('Prev')
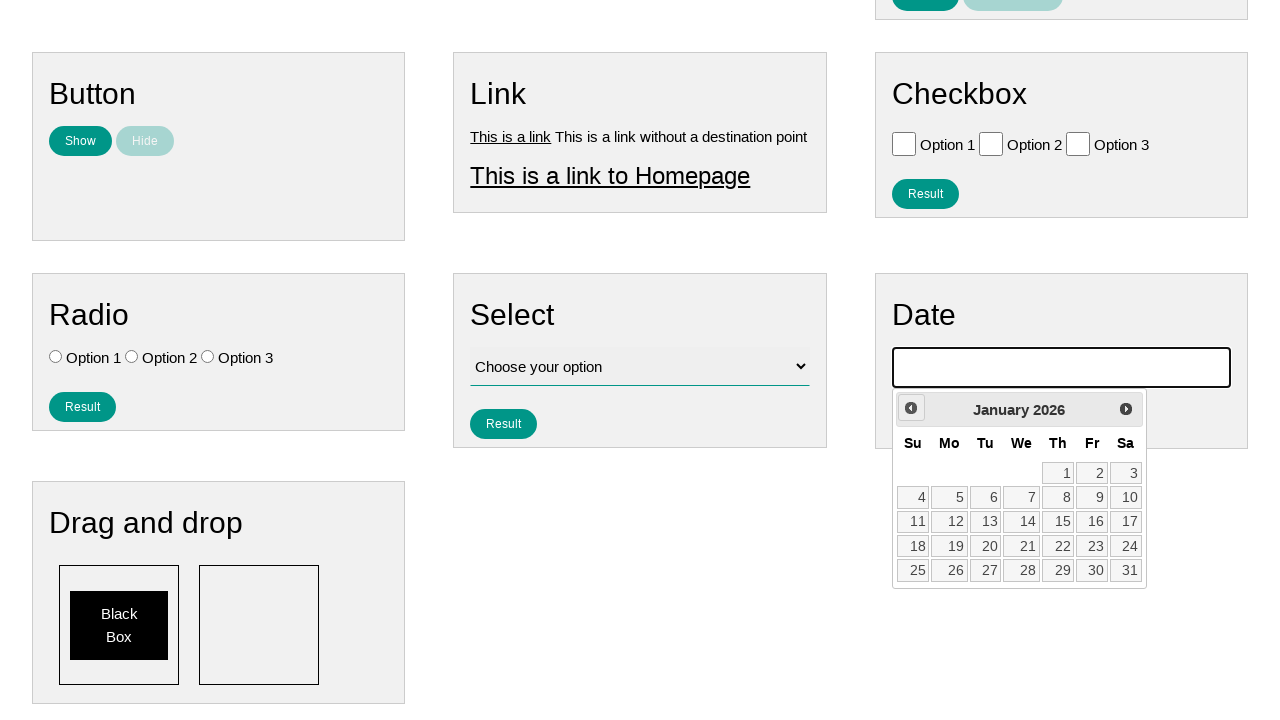

Waited 300ms for calendar to update after navigating back month 2
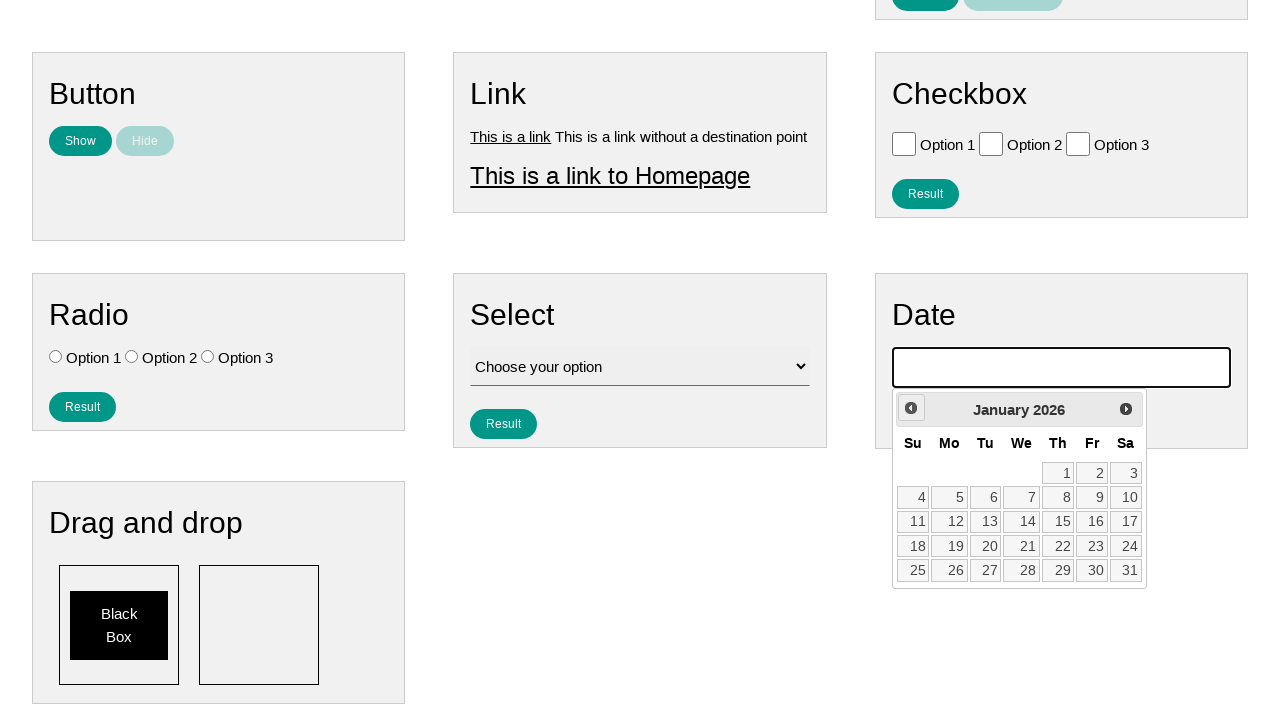

Clicked Previous button to navigate back month 3 of 10 at (911, 408) on span:text('Prev')
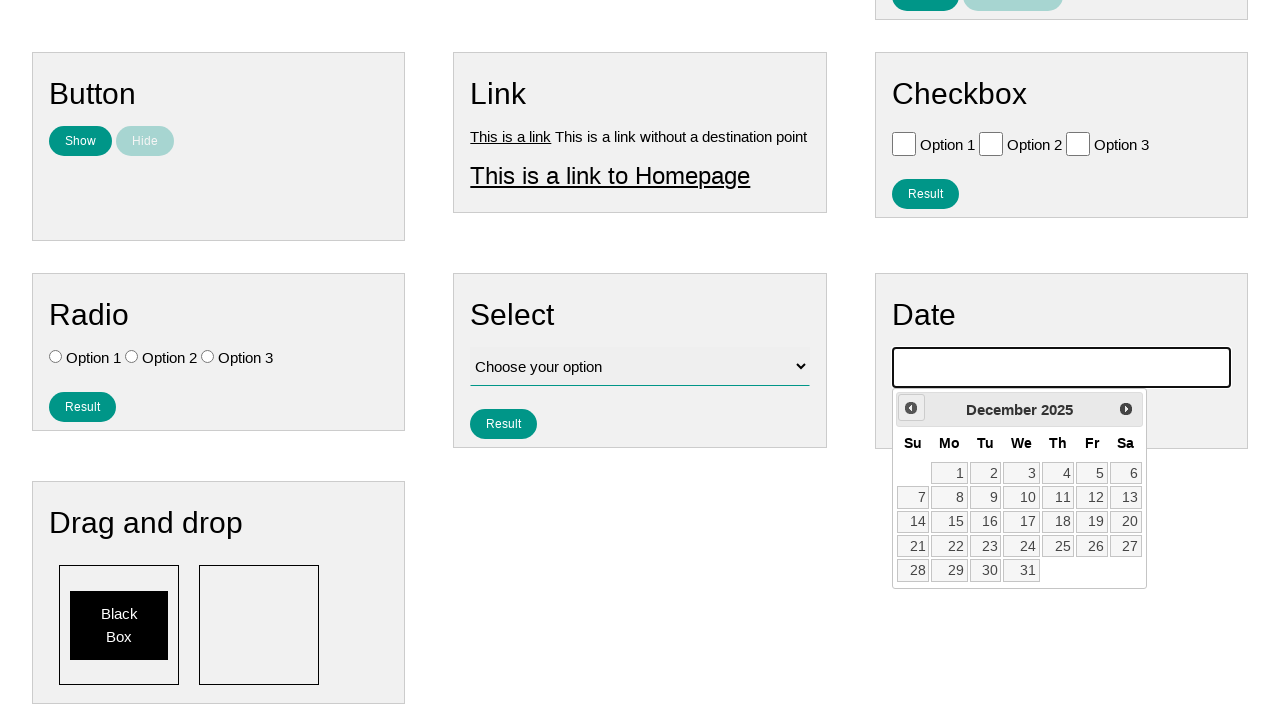

Waited 300ms for calendar to update after navigating back month 3
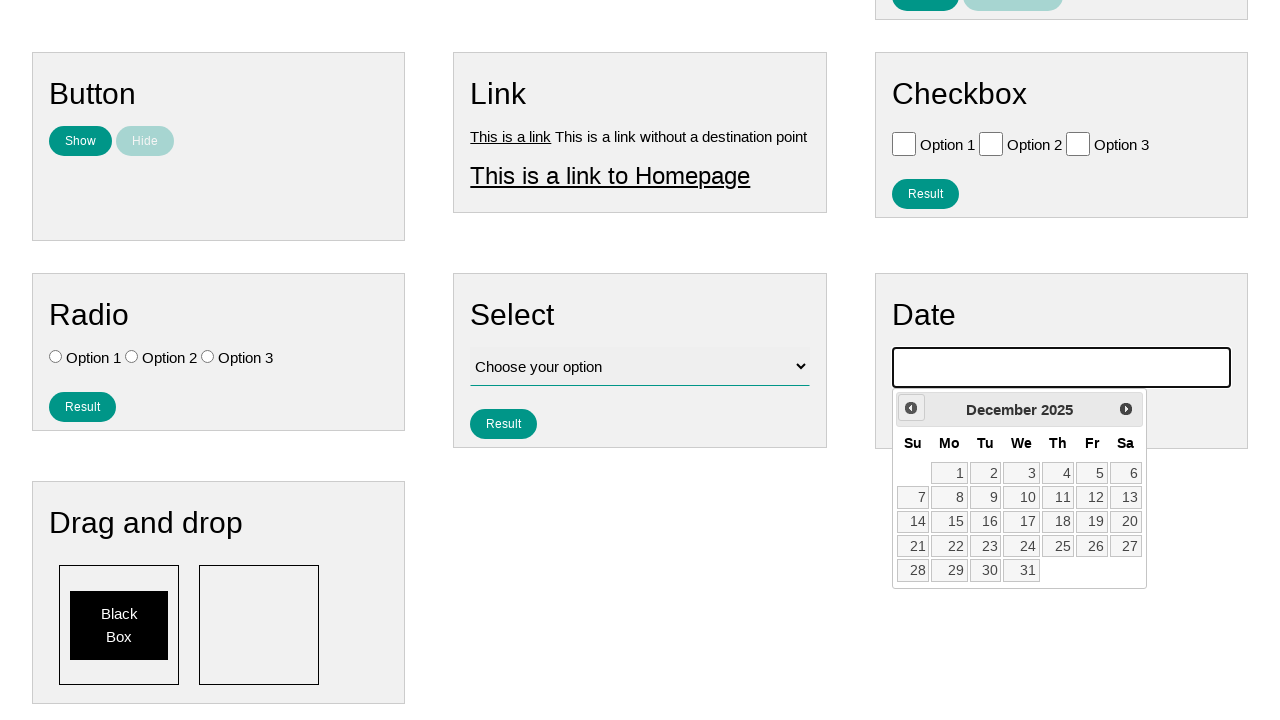

Clicked Previous button to navigate back month 4 of 10 at (911, 408) on span:text('Prev')
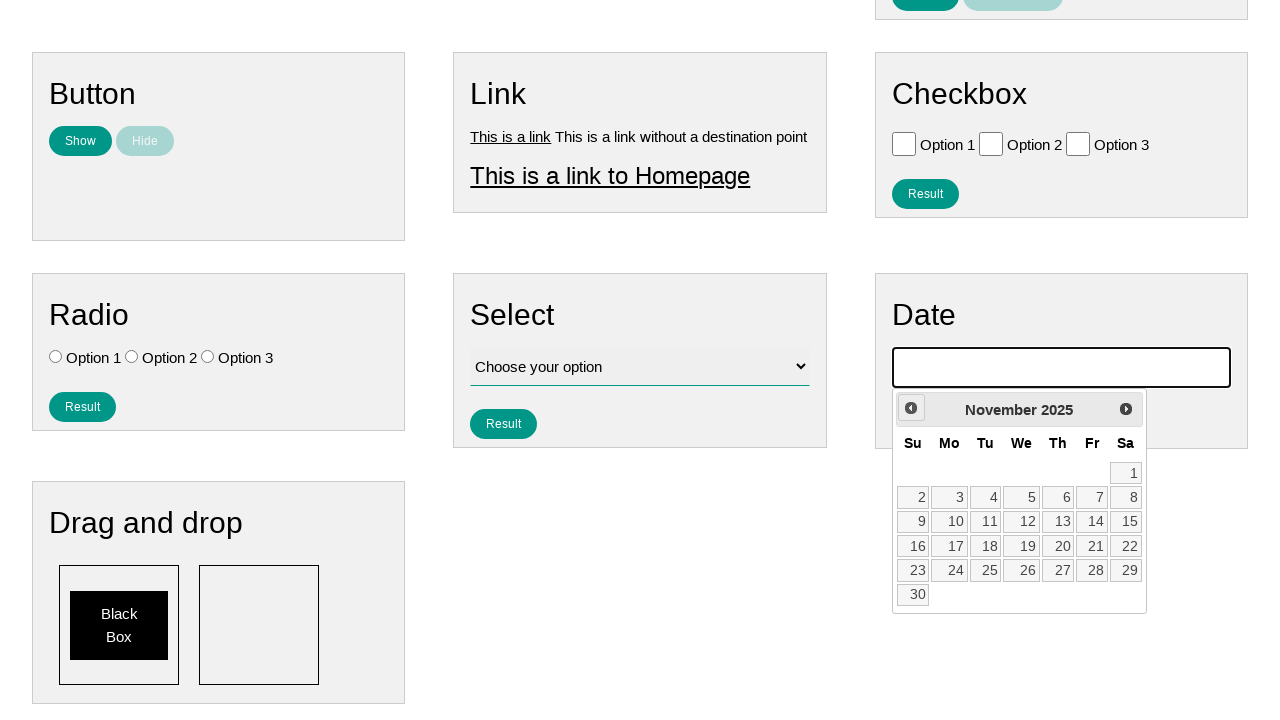

Waited 300ms for calendar to update after navigating back month 4
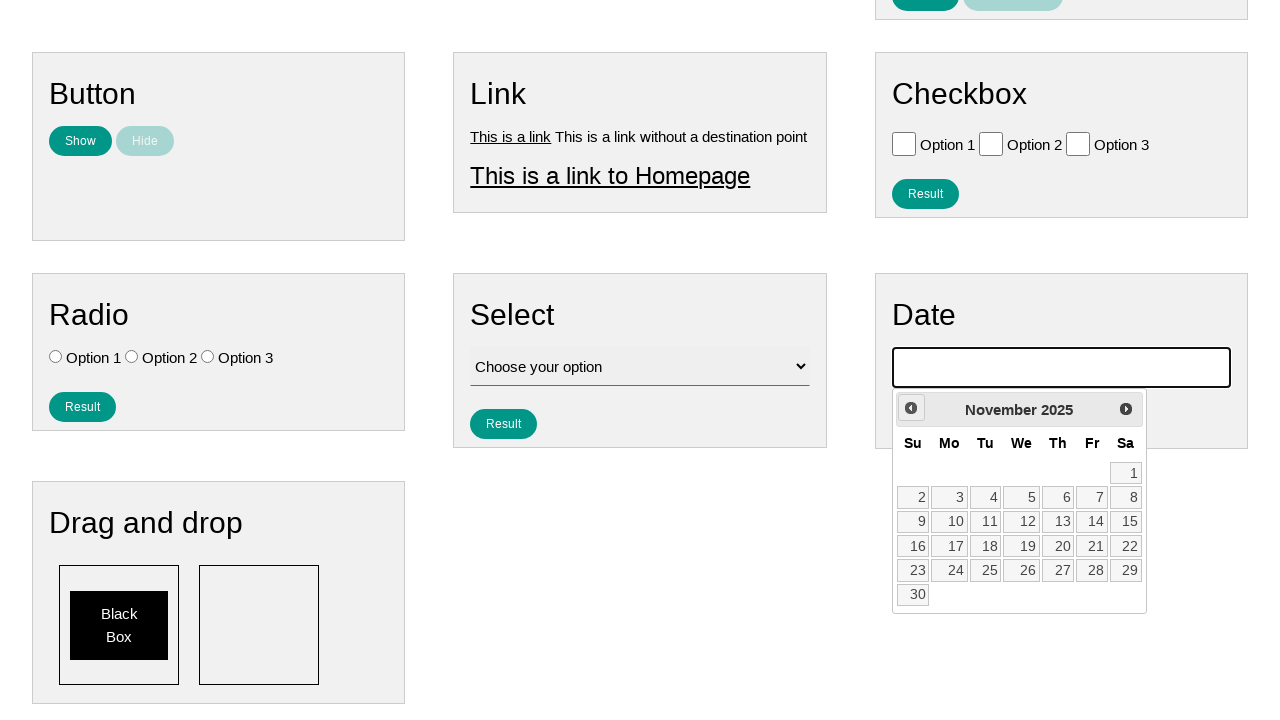

Clicked Previous button to navigate back month 5 of 10 at (911, 408) on span:text('Prev')
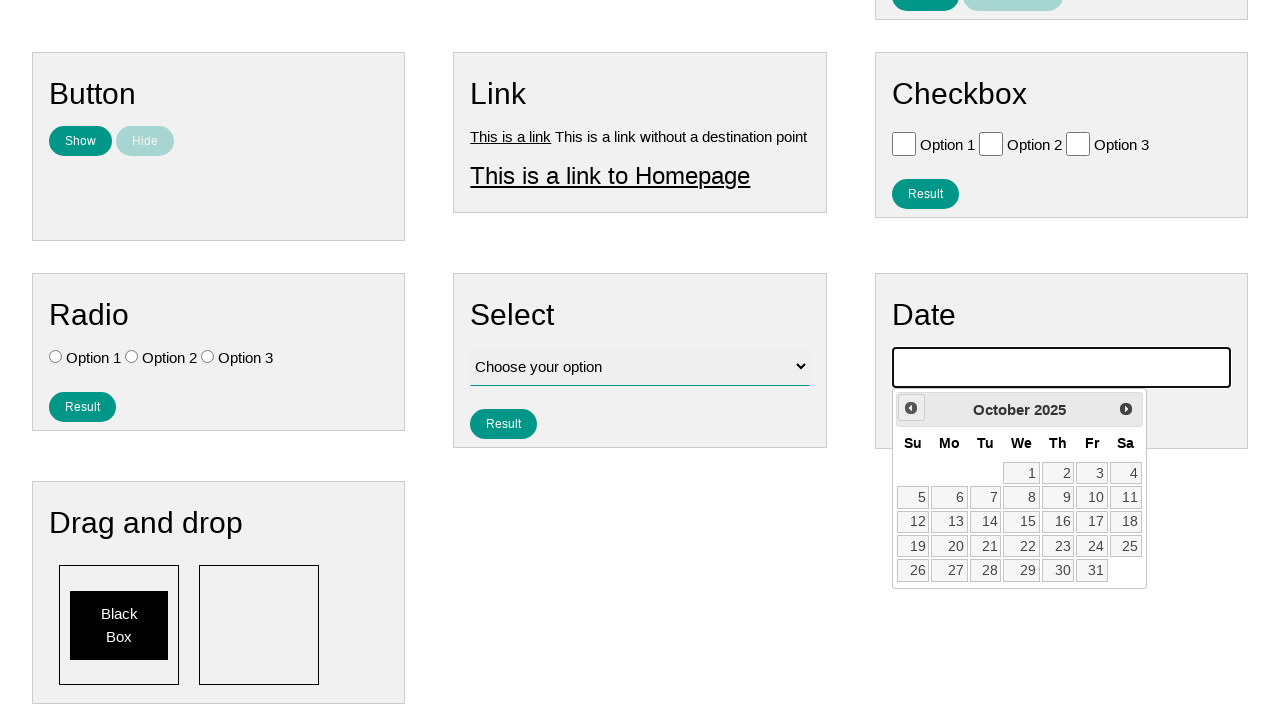

Waited 300ms for calendar to update after navigating back month 5
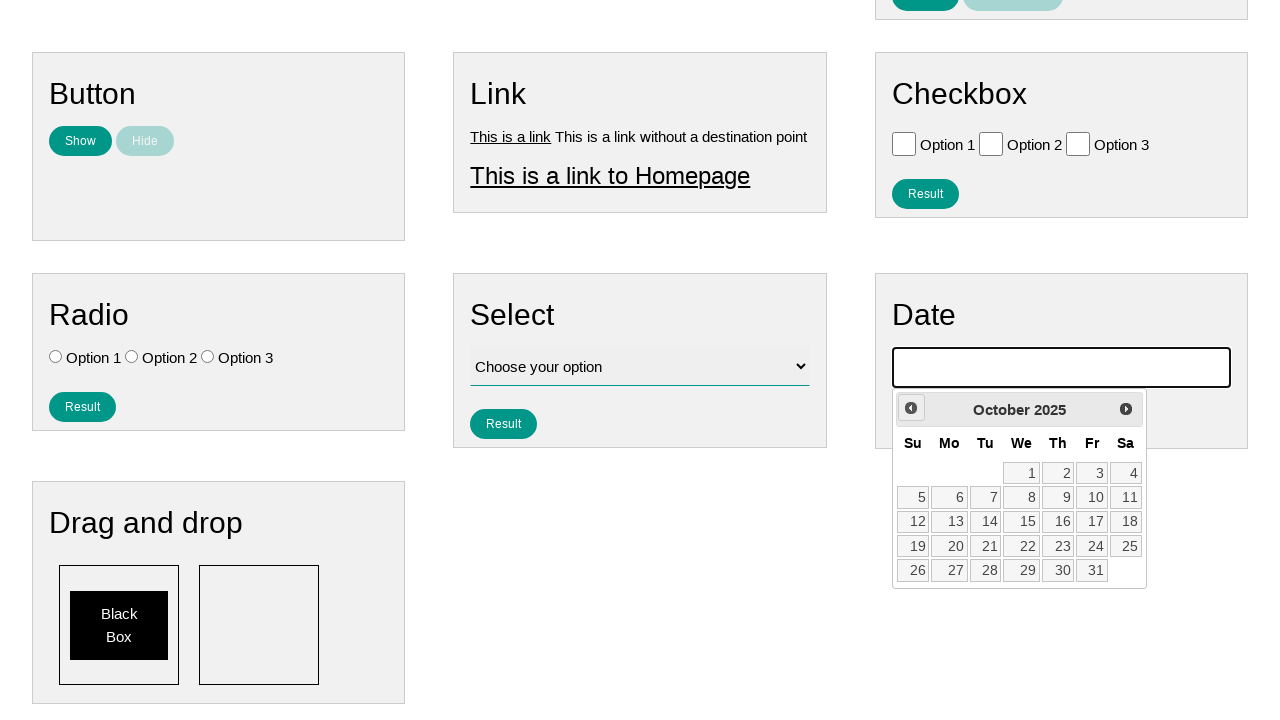

Clicked Previous button to navigate back month 6 of 10 at (911, 408) on span:text('Prev')
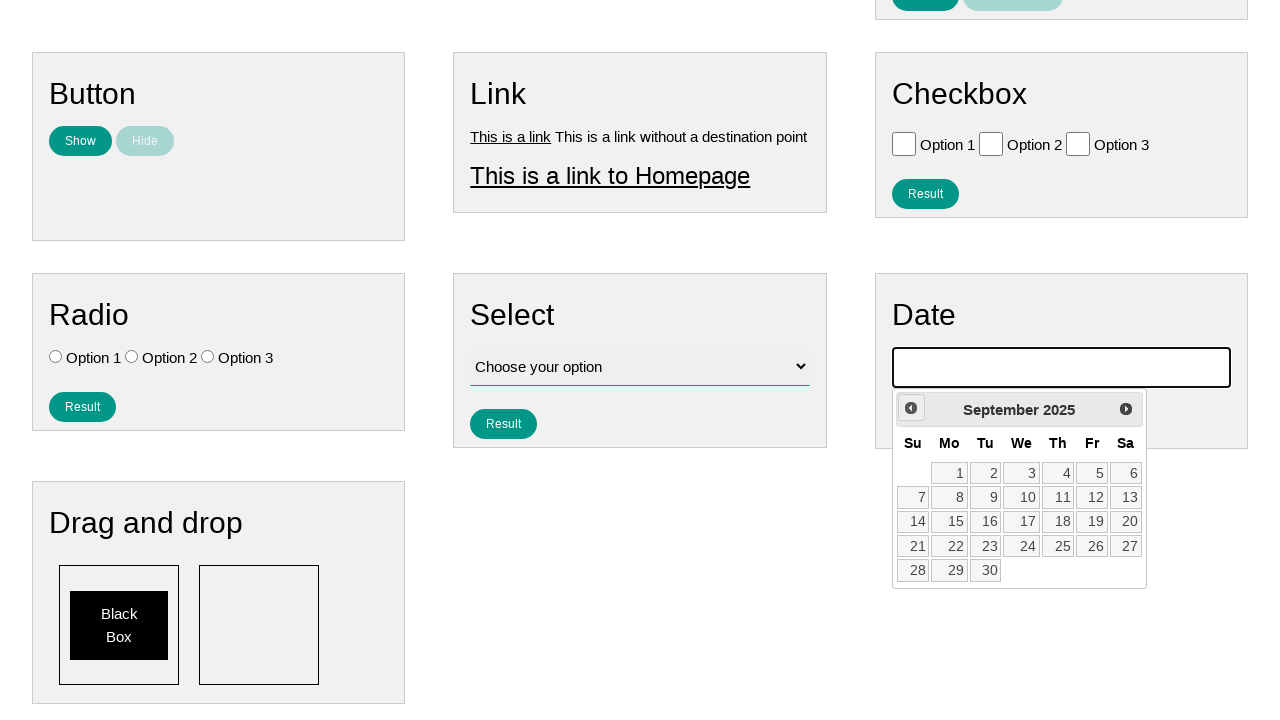

Waited 300ms for calendar to update after navigating back month 6
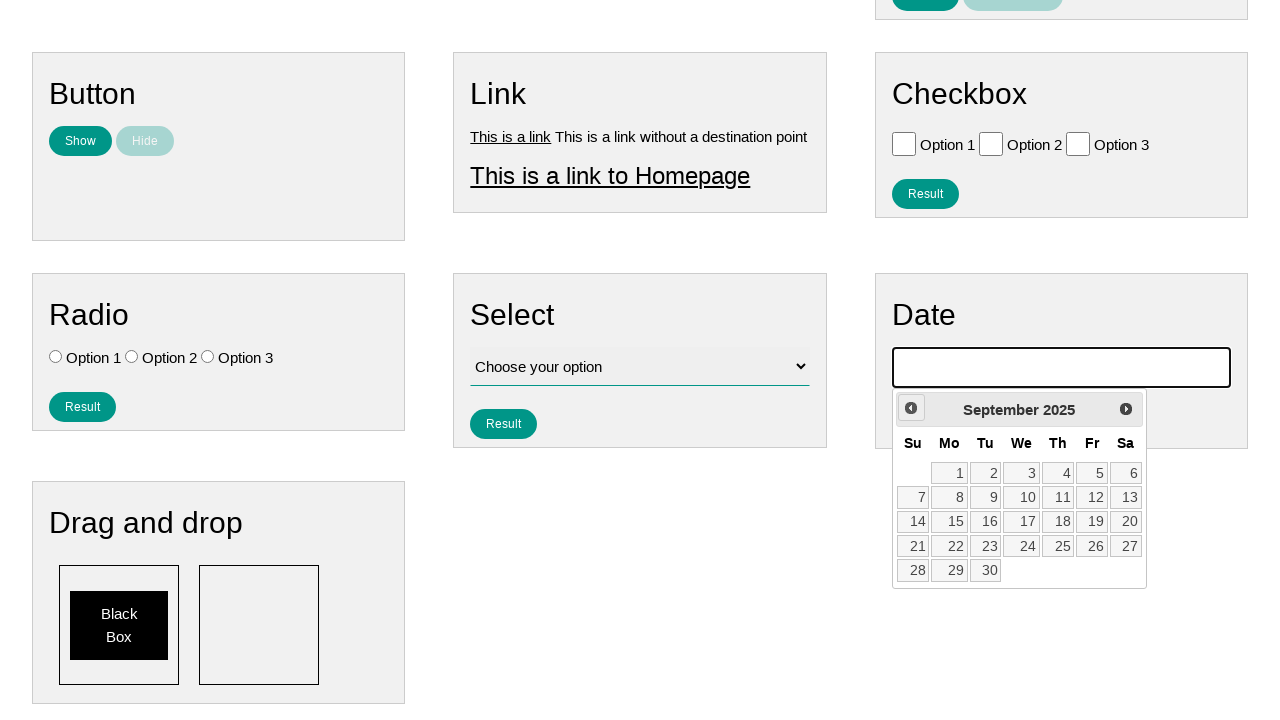

Clicked Previous button to navigate back month 7 of 10 at (911, 408) on span:text('Prev')
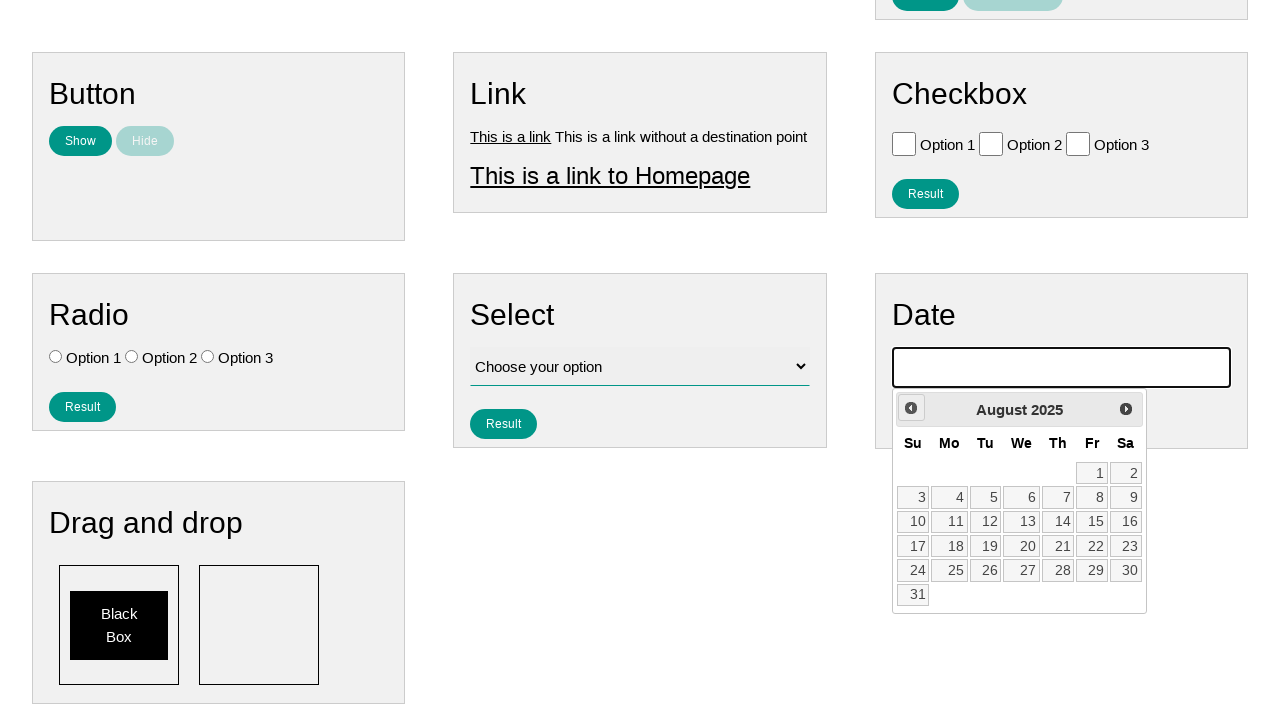

Waited 300ms for calendar to update after navigating back month 7
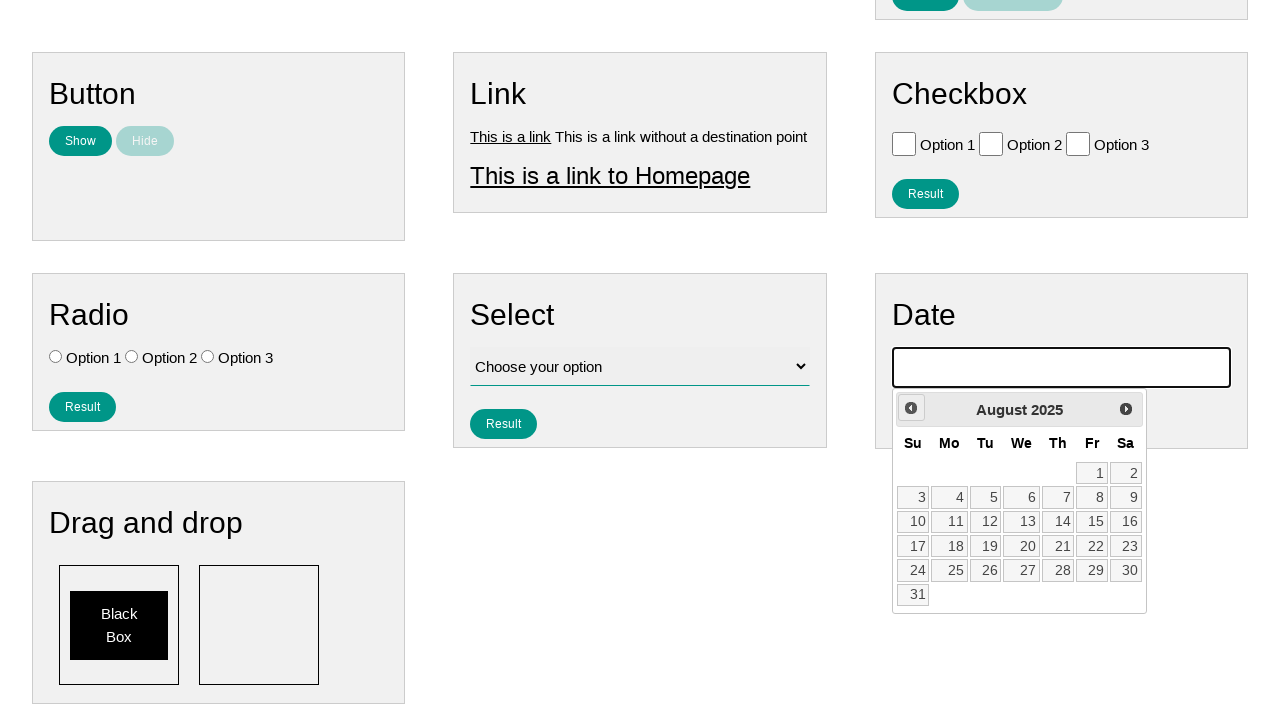

Clicked Previous button to navigate back month 8 of 10 at (911, 408) on span:text('Prev')
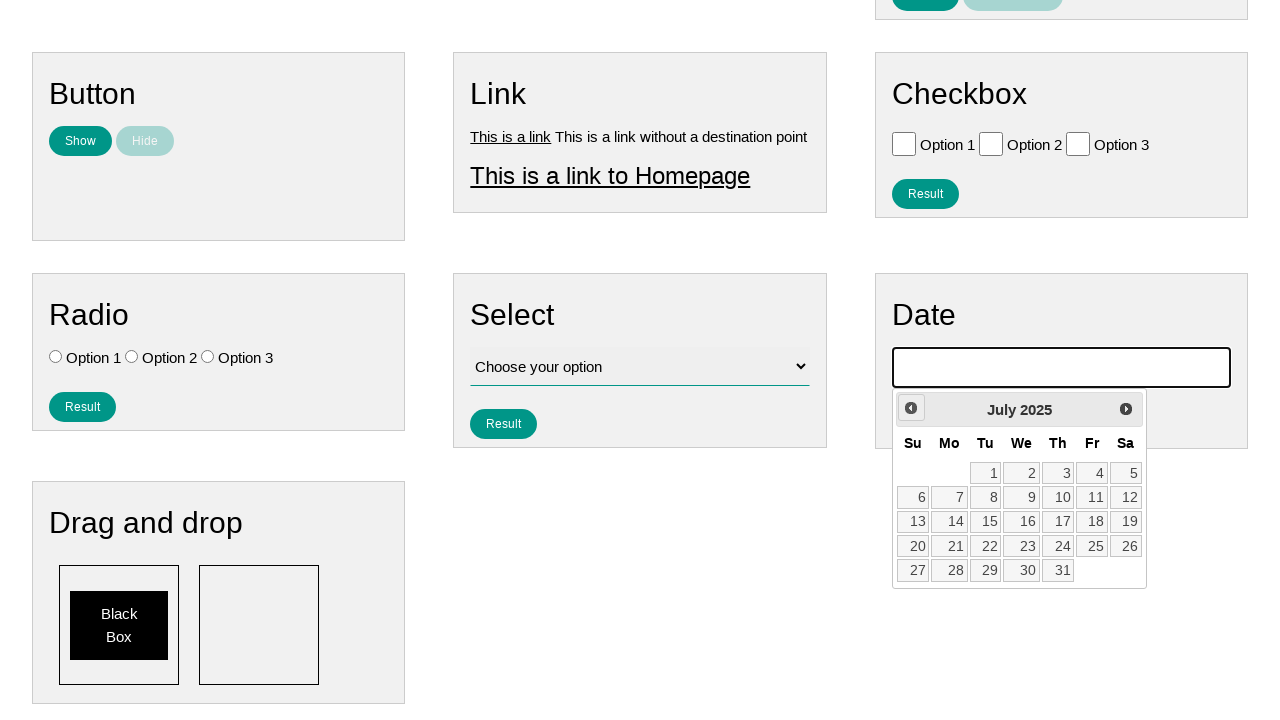

Waited 300ms for calendar to update after navigating back month 8
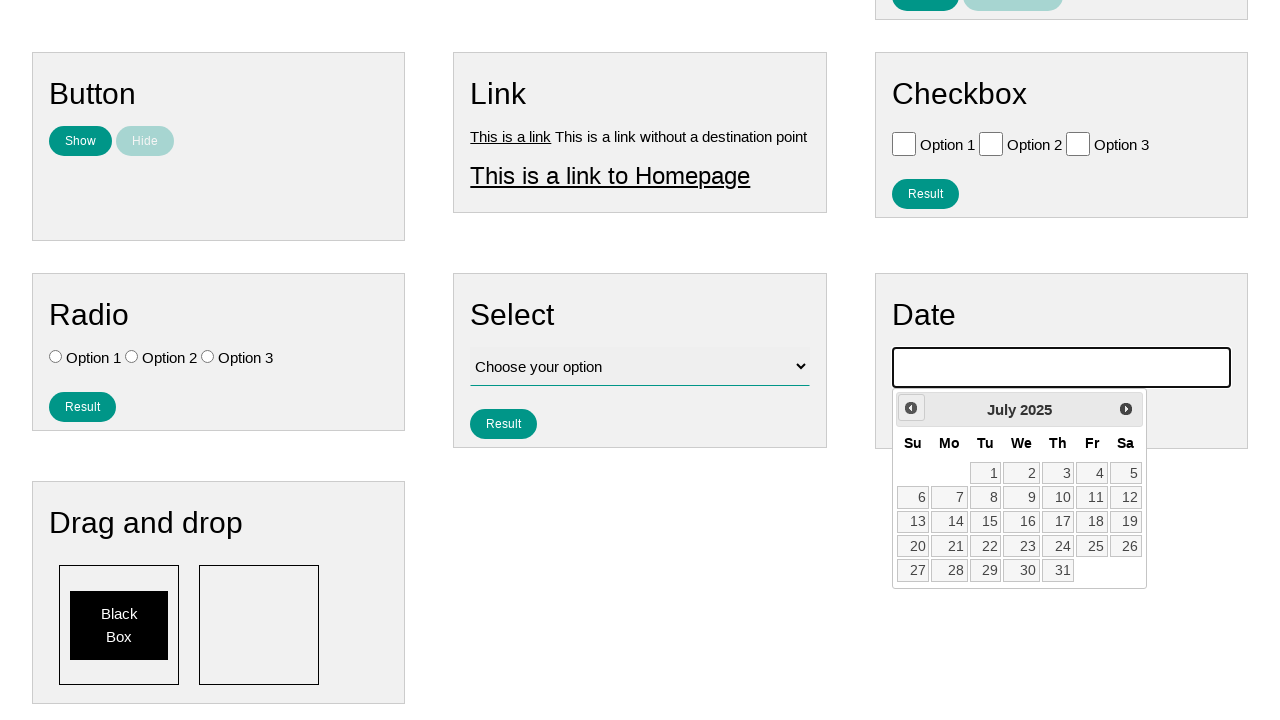

Clicked Previous button to navigate back month 9 of 10 at (911, 408) on span:text('Prev')
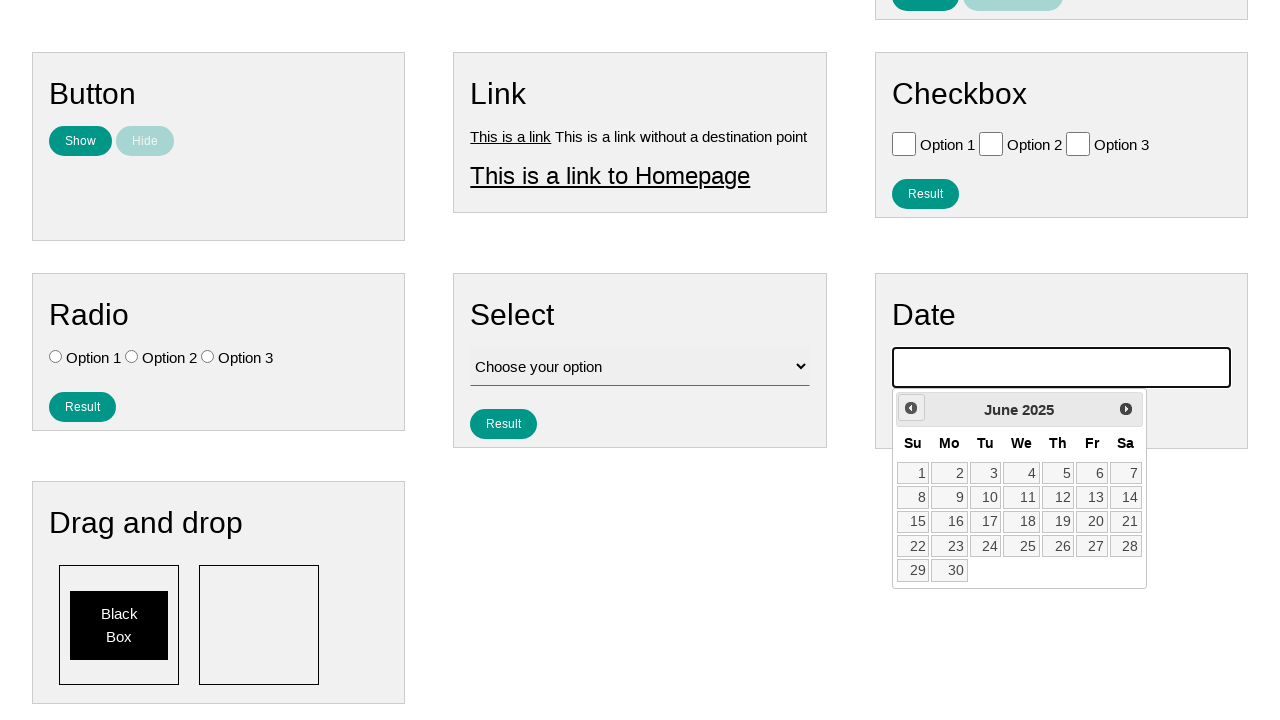

Waited 300ms for calendar to update after navigating back month 9
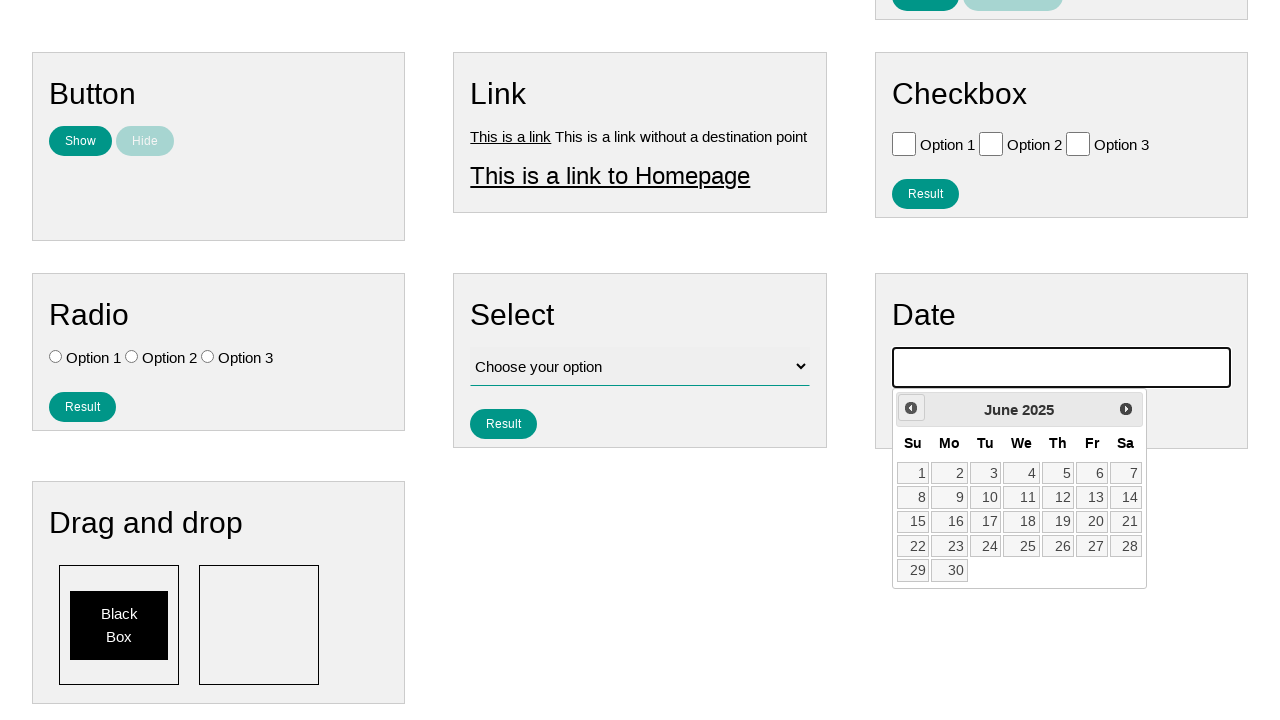

Clicked Previous button to navigate back month 10 of 10 at (911, 408) on span:text('Prev')
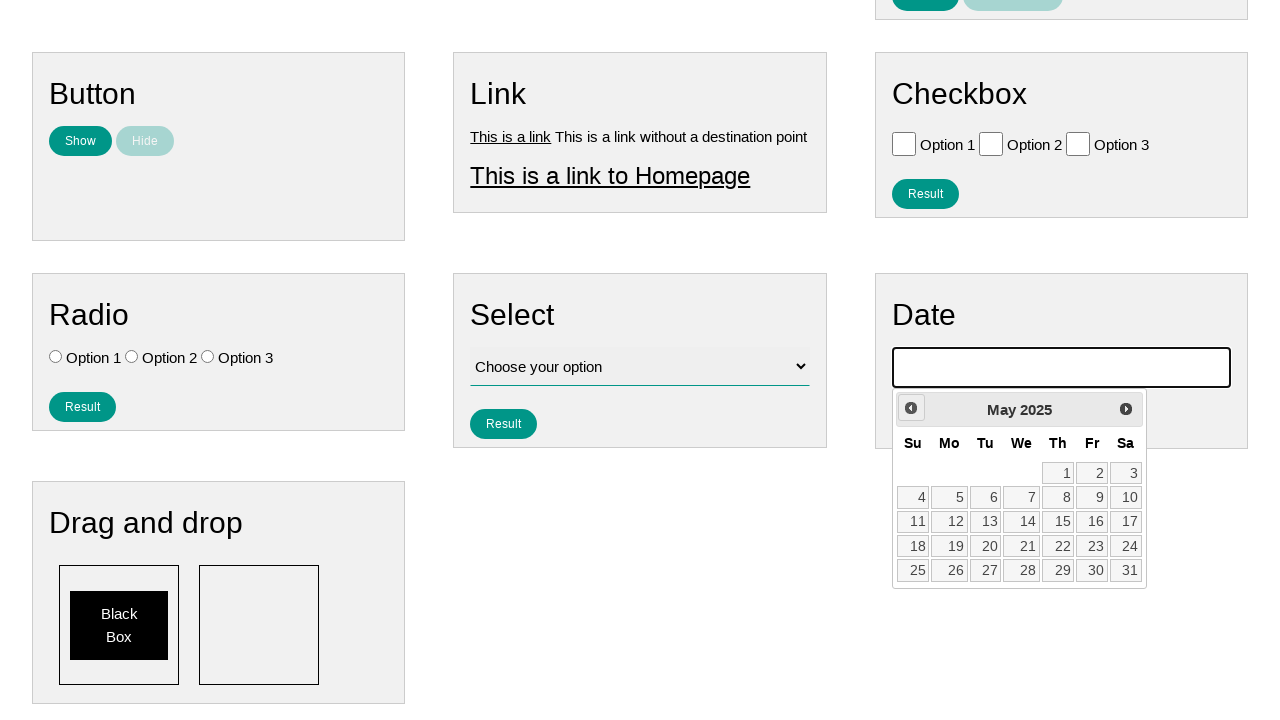

Waited 300ms for calendar to update after navigating back month 10
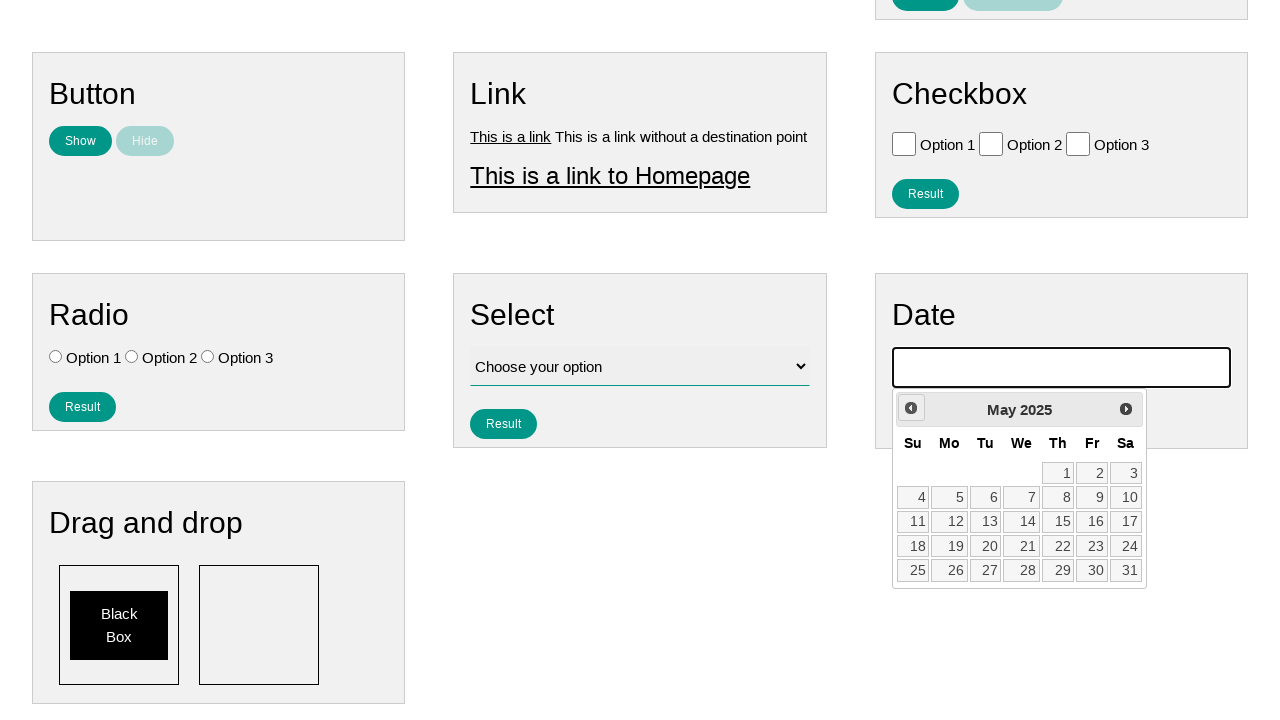

Clicked on day 15 to select the date at (1058, 522) on a:text('15')
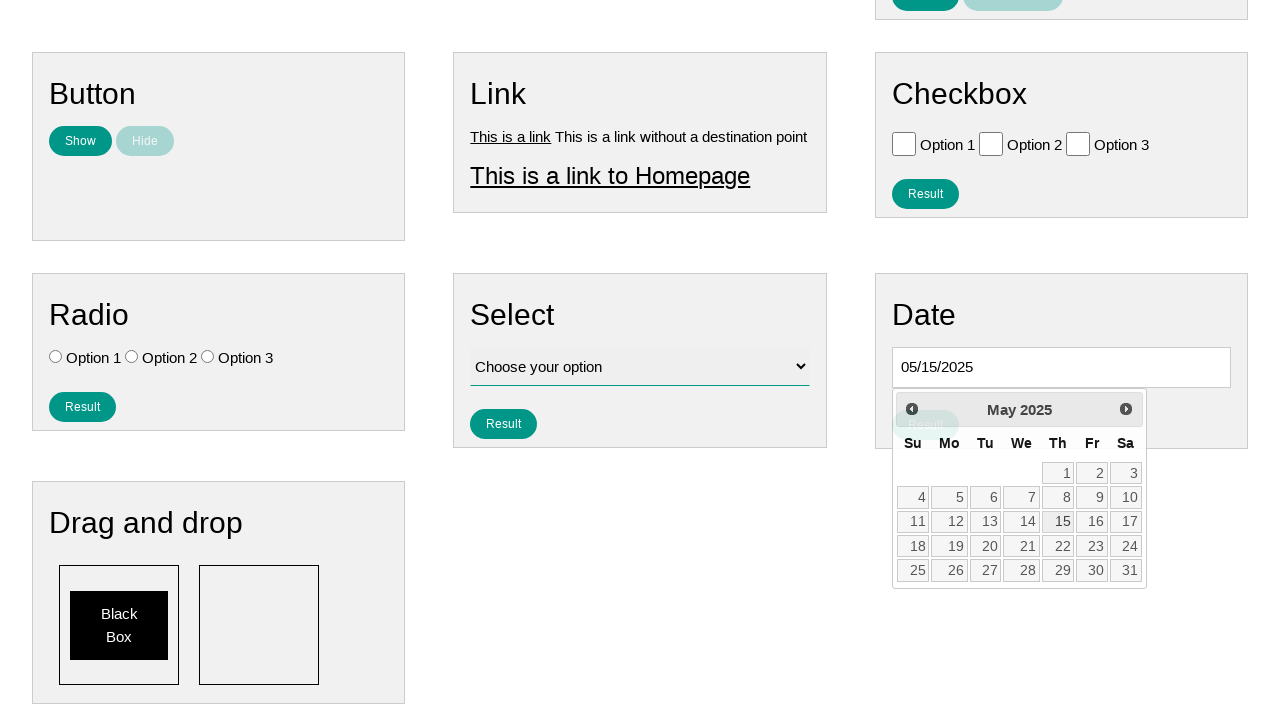

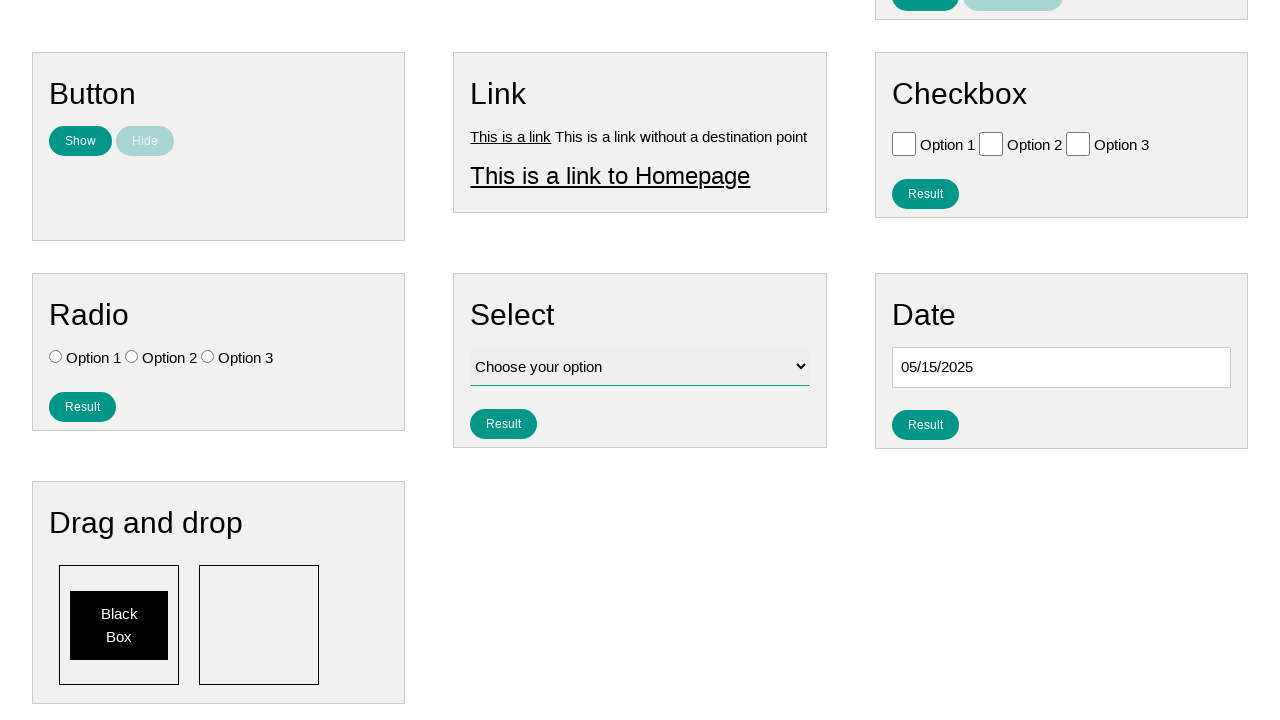